Tests a simple signup/contact form by filling in first name, last name, and email fields, then submitting the form

Starting URL: https://secure-retreat-92358.herokuapp.com/

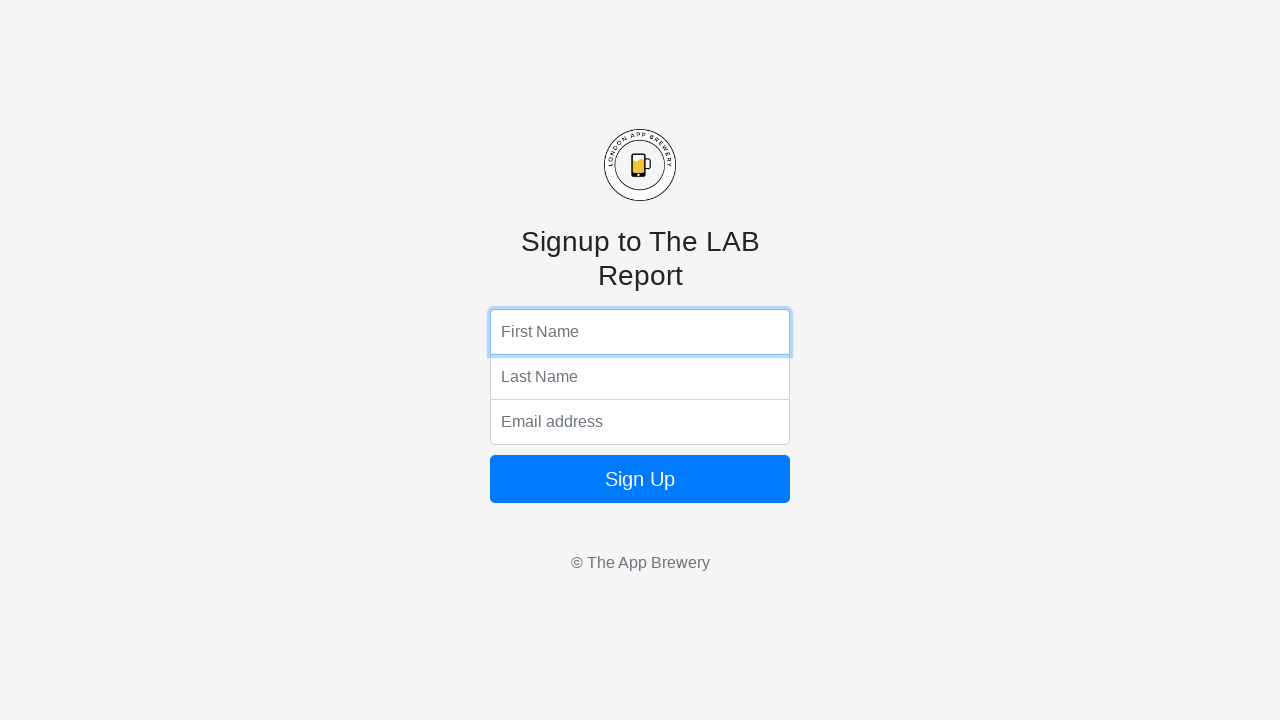

Filled first name field with 'Marcus' on input[name='fName']
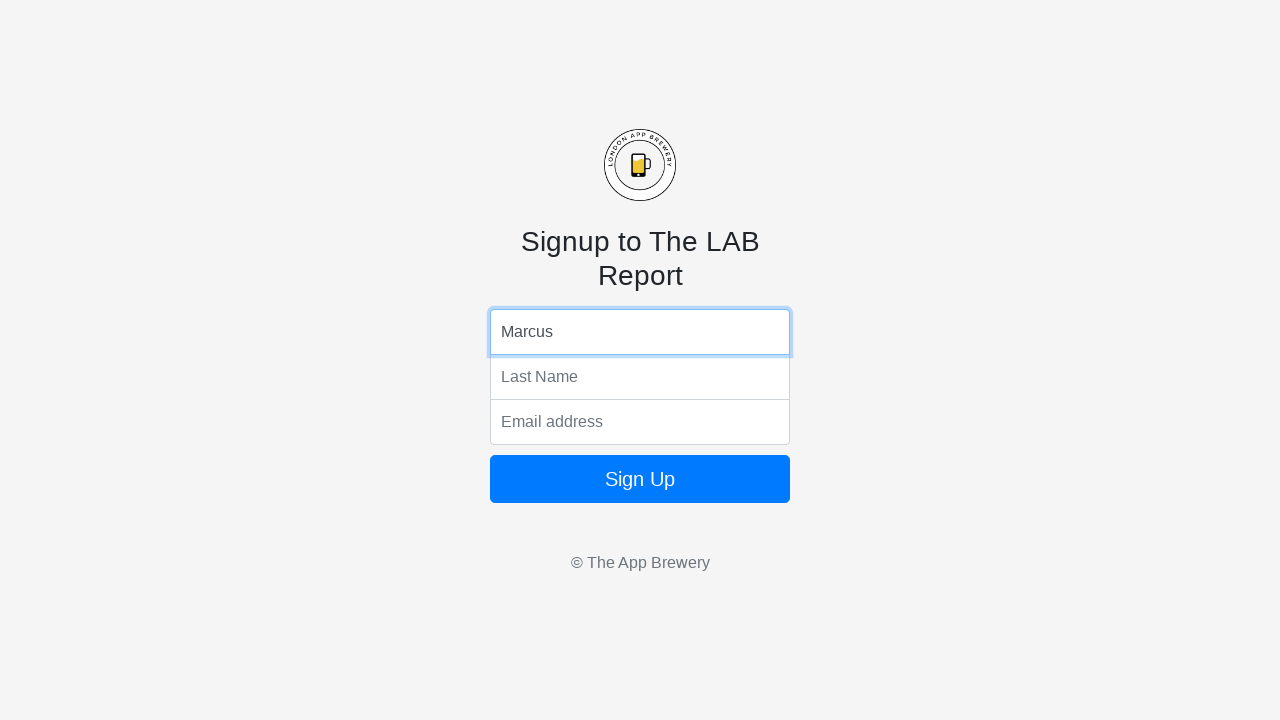

Filled last name field with 'Thompson' on input[name='lName']
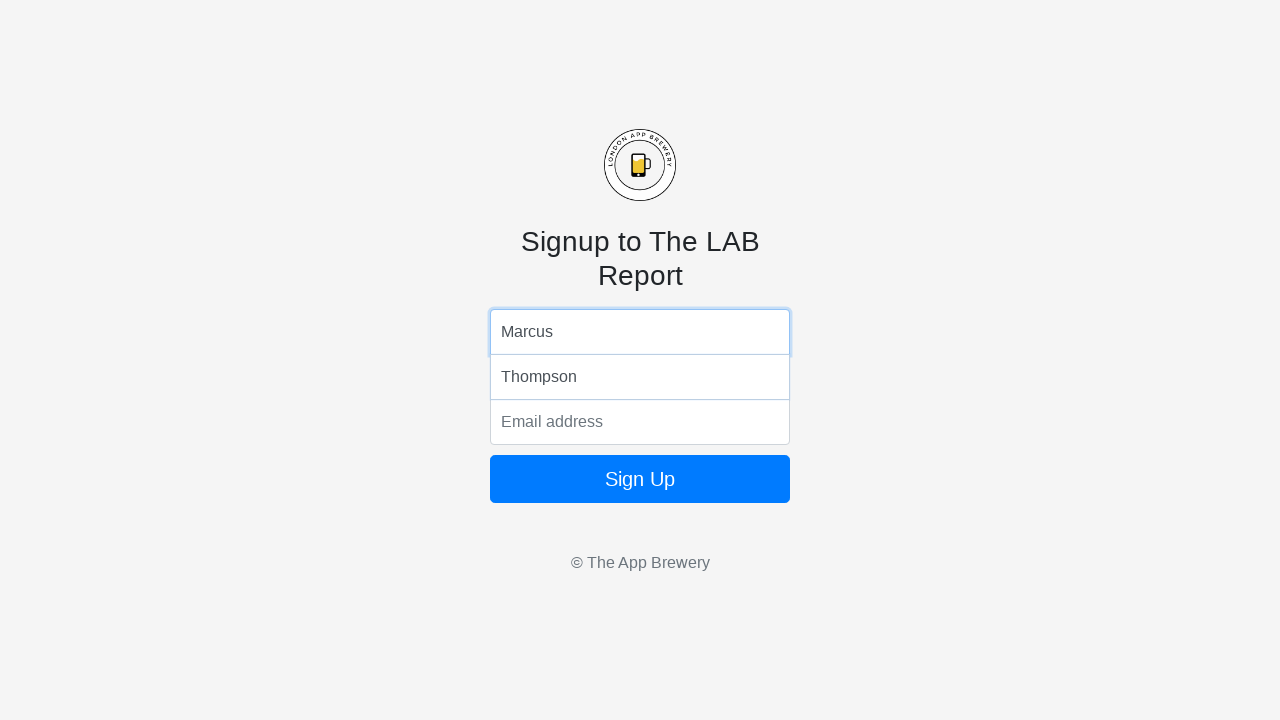

Filled email field with 'marcus.thompson@example.com' on input[name='email']
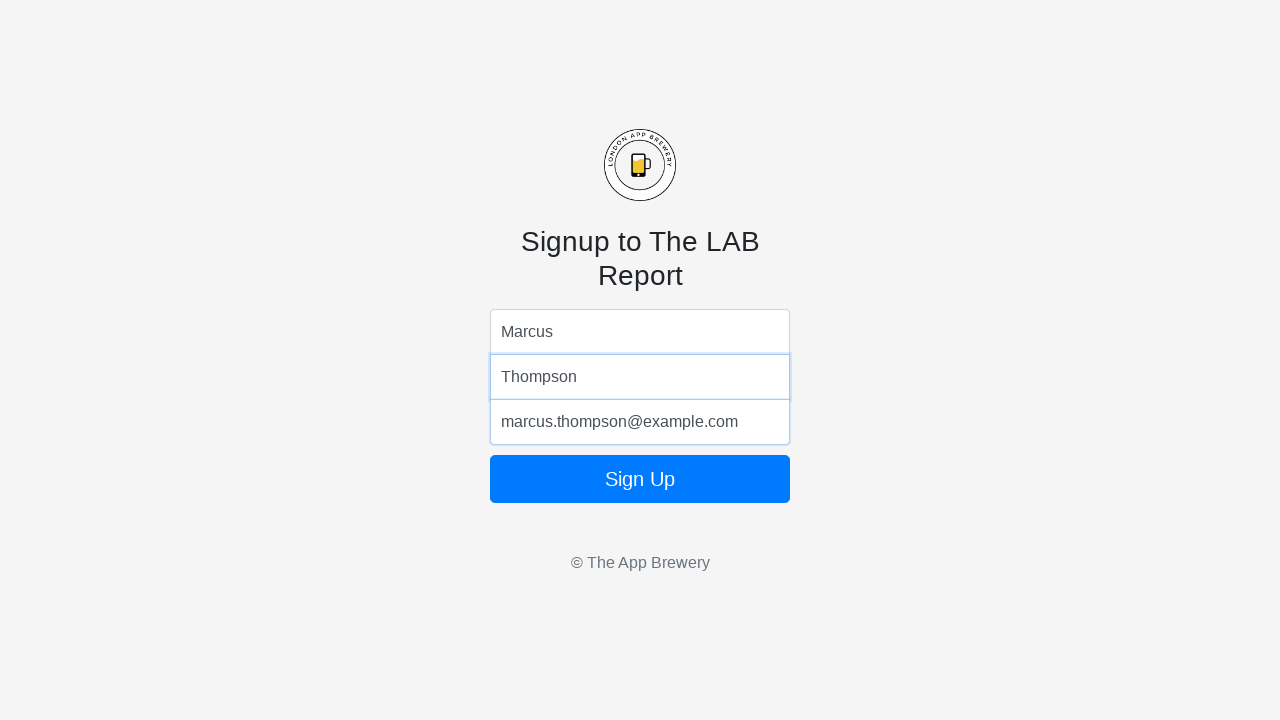

Pressed Enter to submit the form on input[name='email']
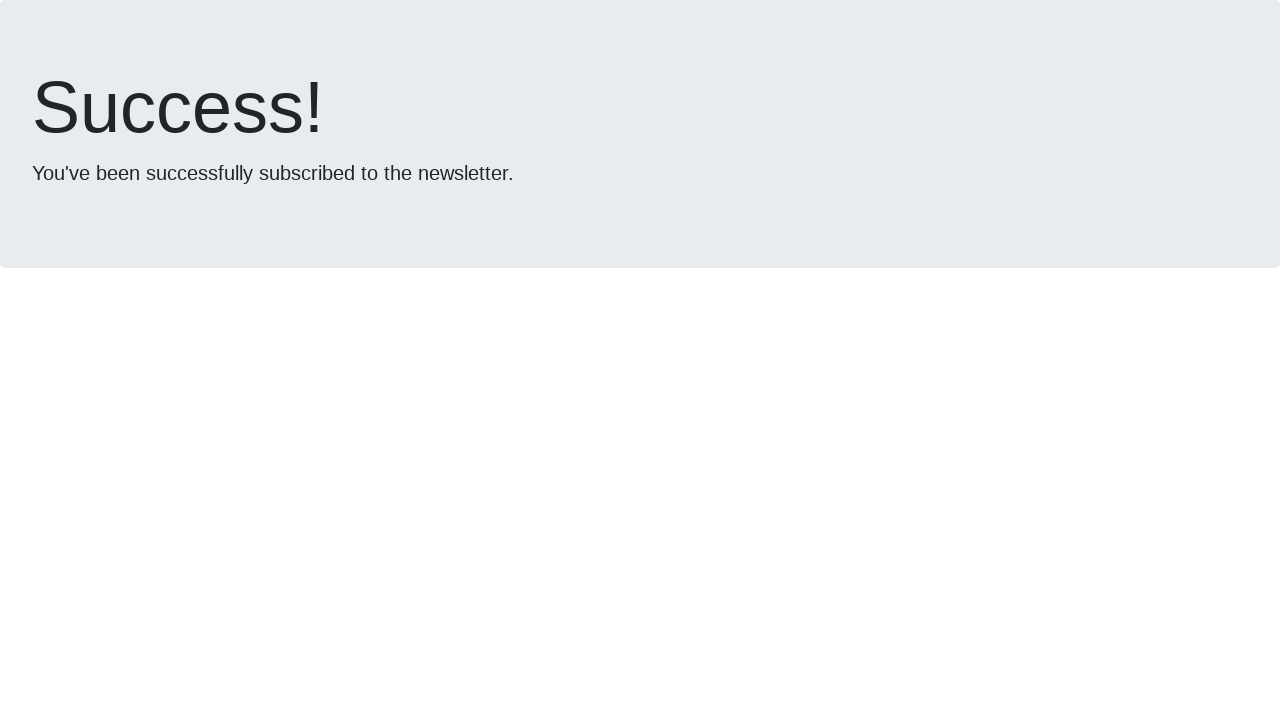

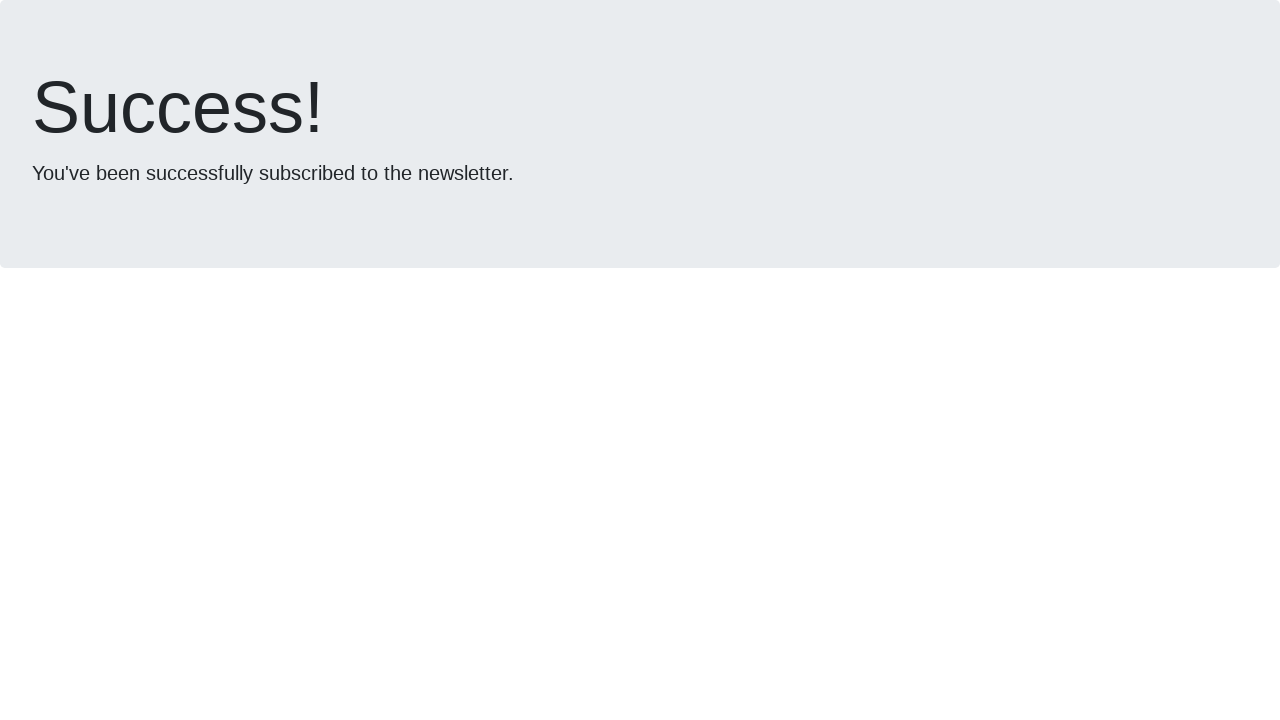